Tests dropdown functionality on an OpenCart category page by interacting with Sort By and Show (items per page) dropdowns, verifying their options and selecting specific values

Starting URL: https://naveenautomationlabs.com/opencart/index.php?route=product/category&path=24

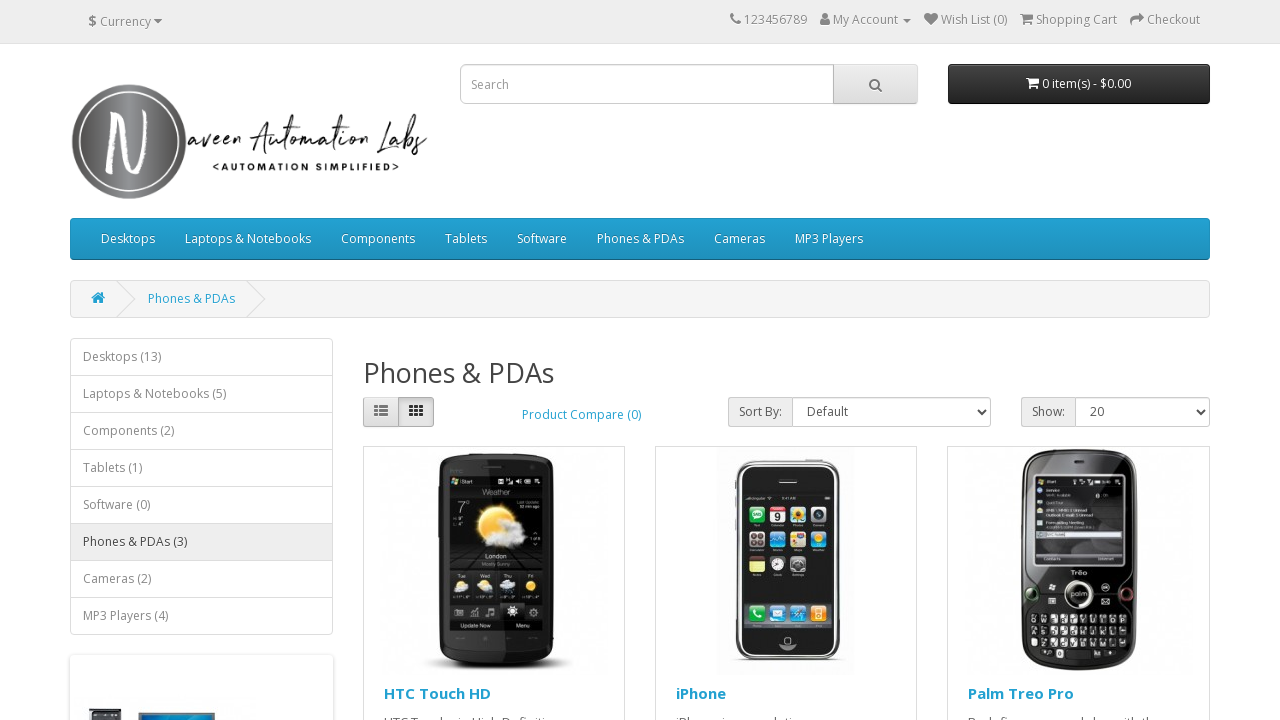

Located Sort By dropdown element
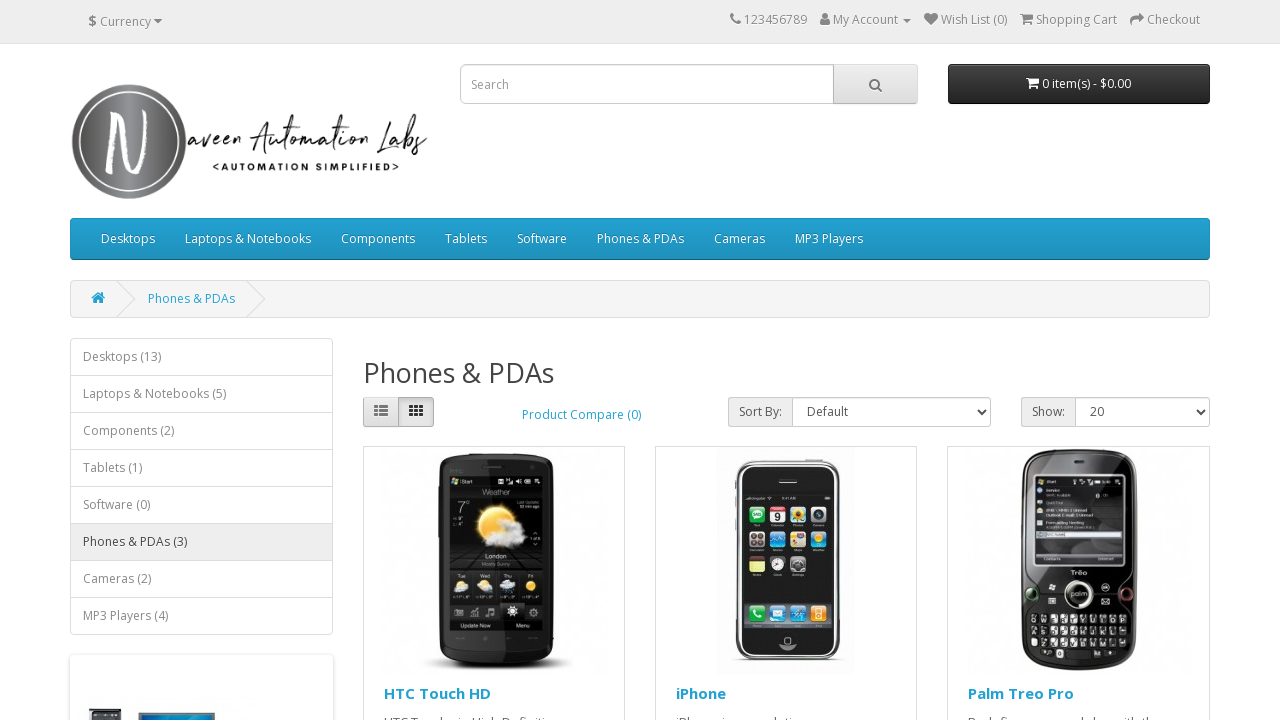

Retrieved all options from Sort By dropdown
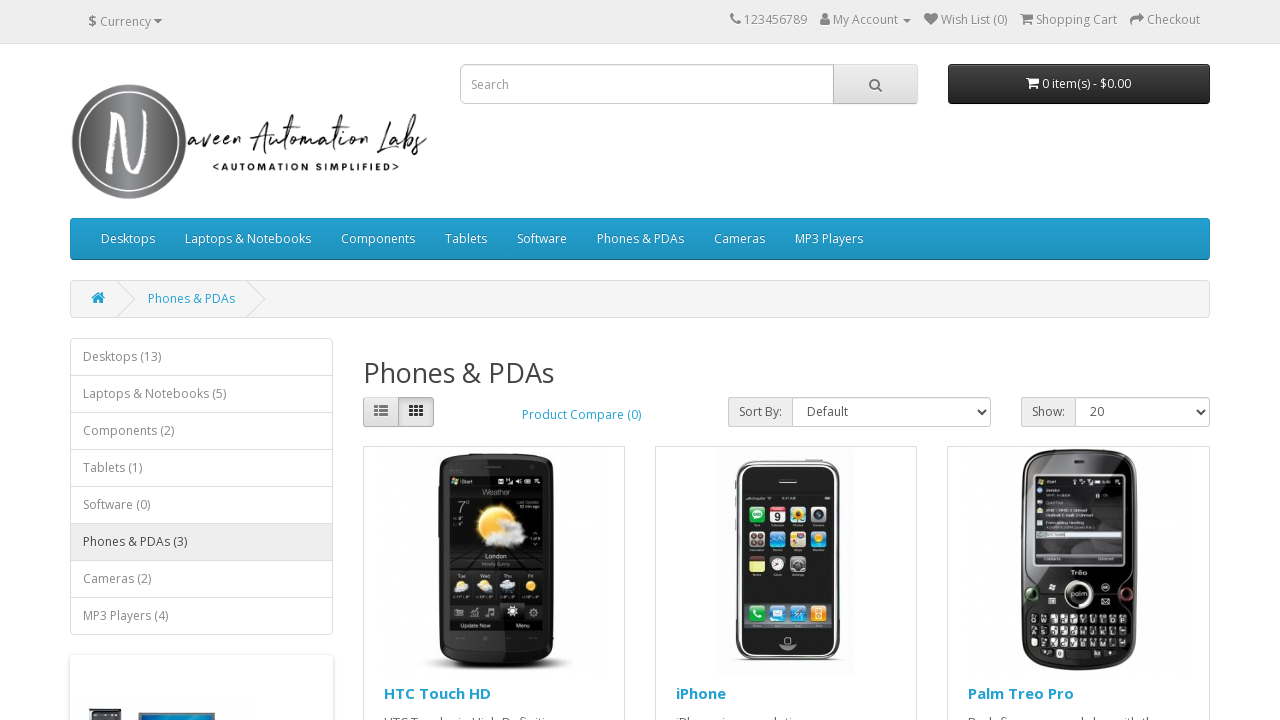

Located Show (items per page) dropdown element
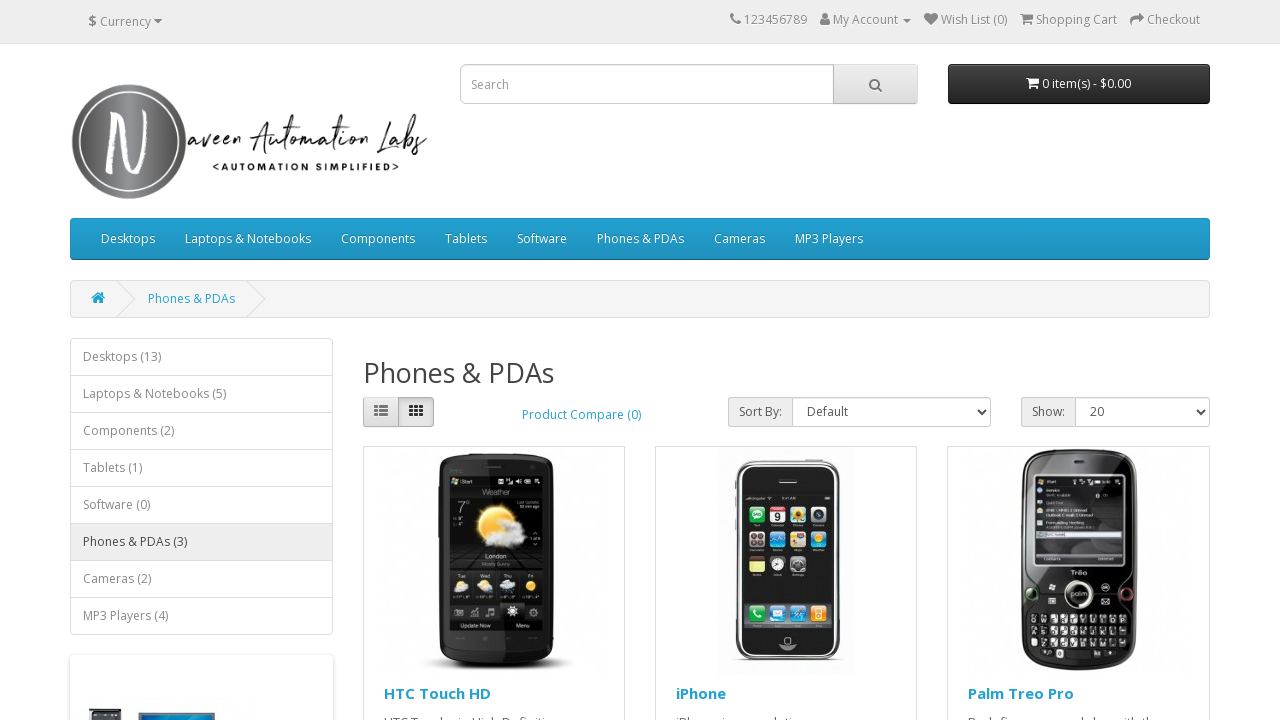

Retrieved all options from Show dropdown
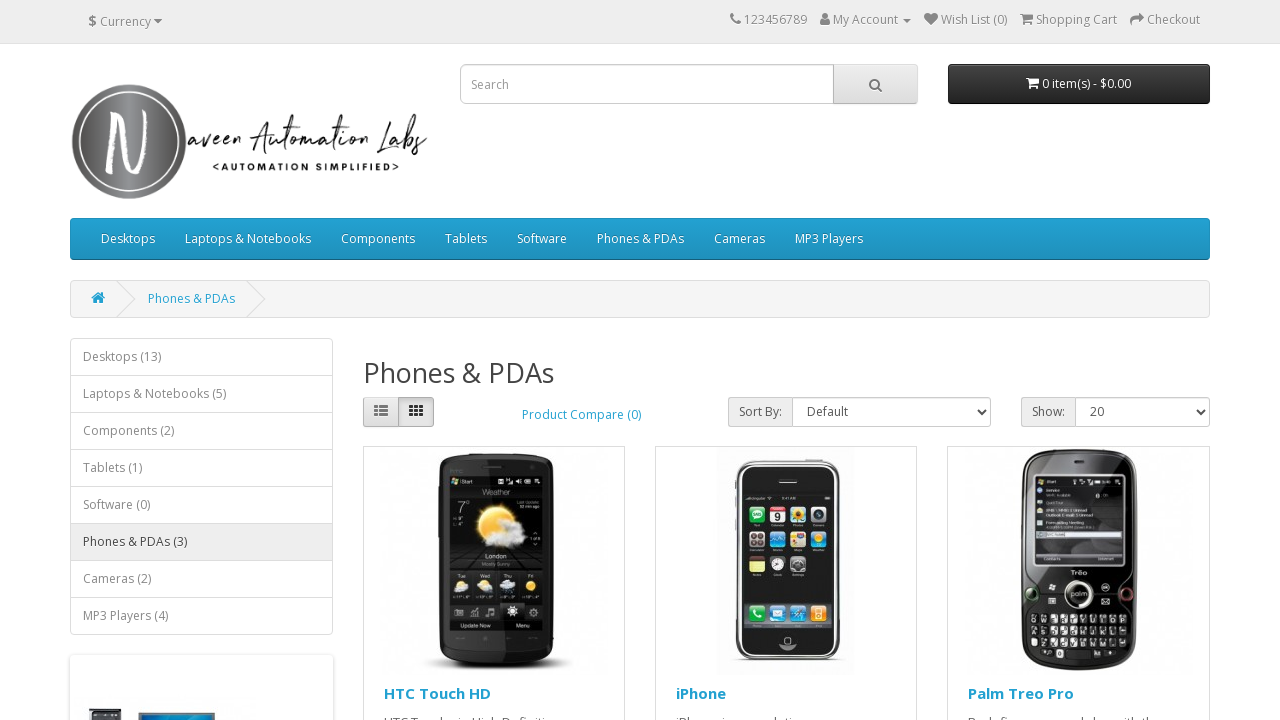

Selected 'Default' option from Sort By dropdown on #input-sort
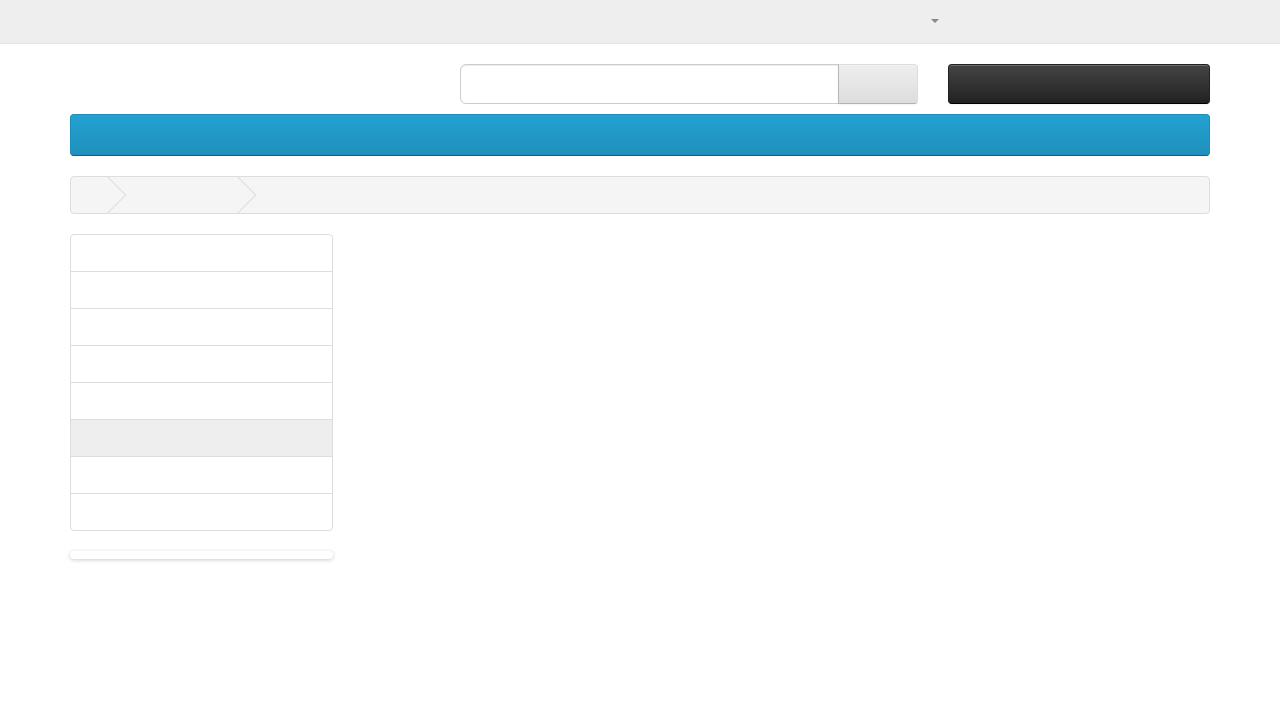

Selected '25' option from Show dropdown on #input-limit
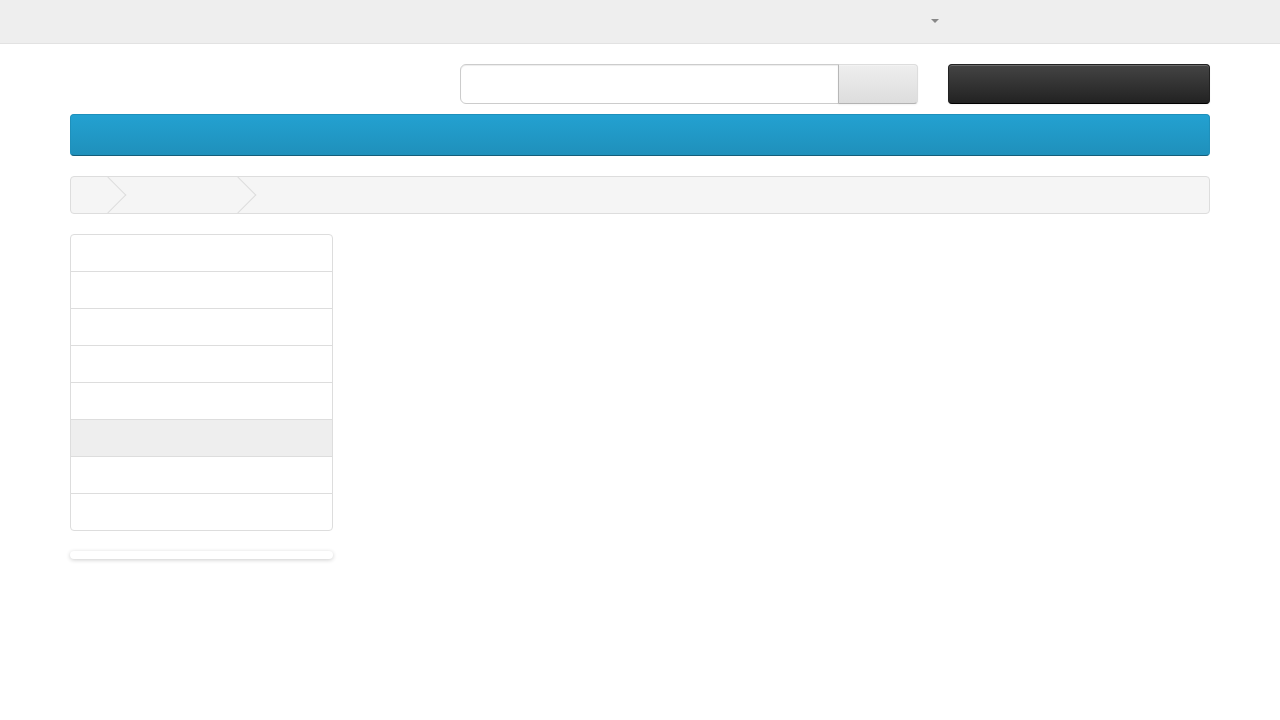

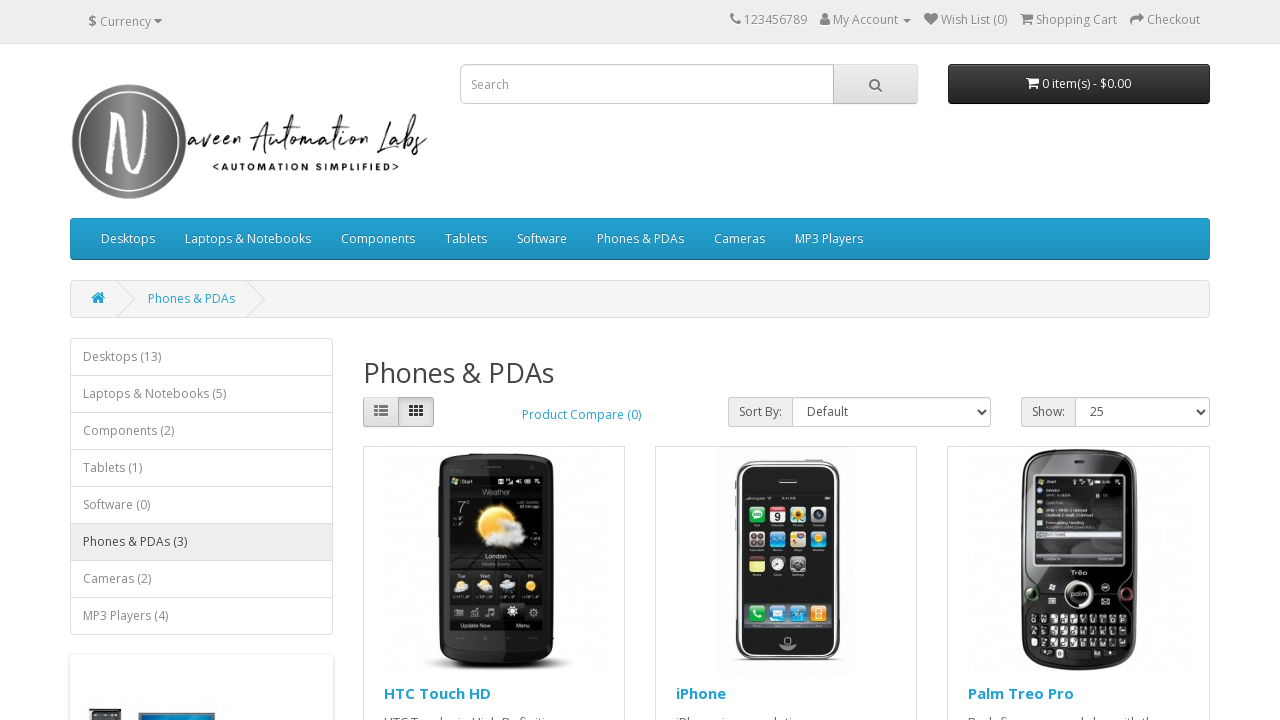